Tests that clicking the JS Prompt button triggers a JavaScript prompt dialog and verifies its text content

Starting URL: https://the-internet.herokuapp.com/javascript_alerts

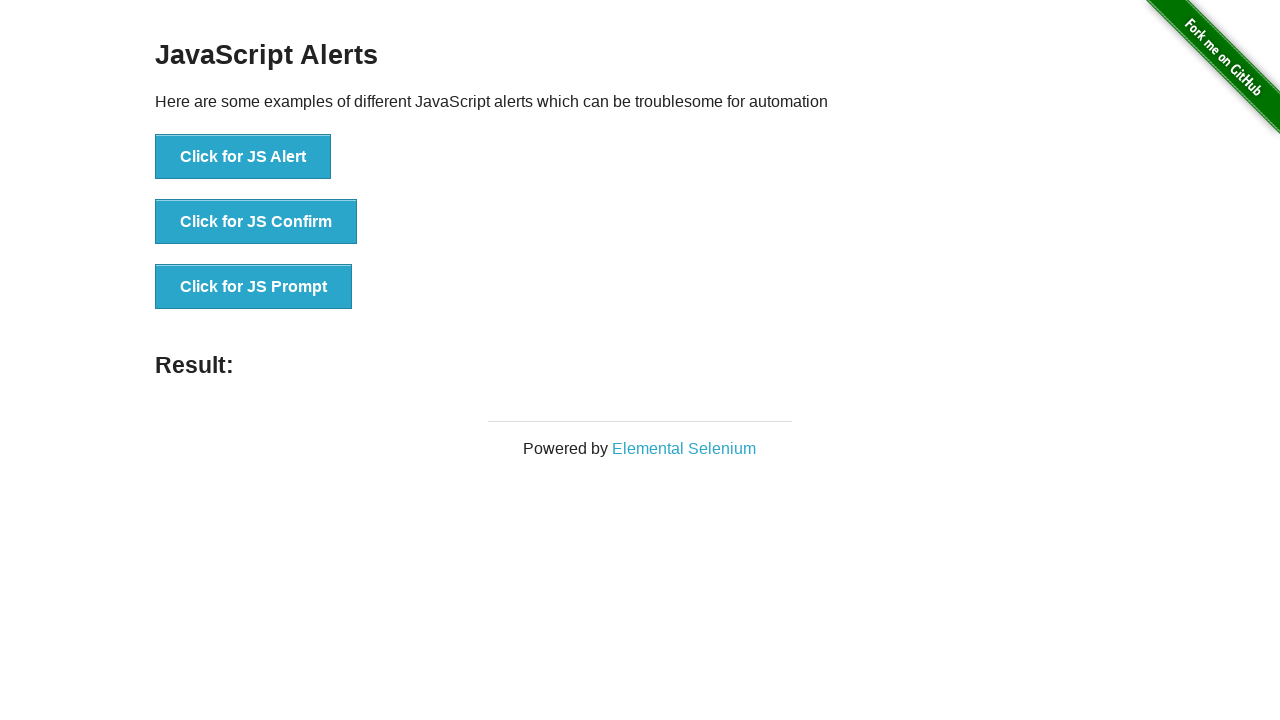

Waited for JavaScript Alerts page heading to load
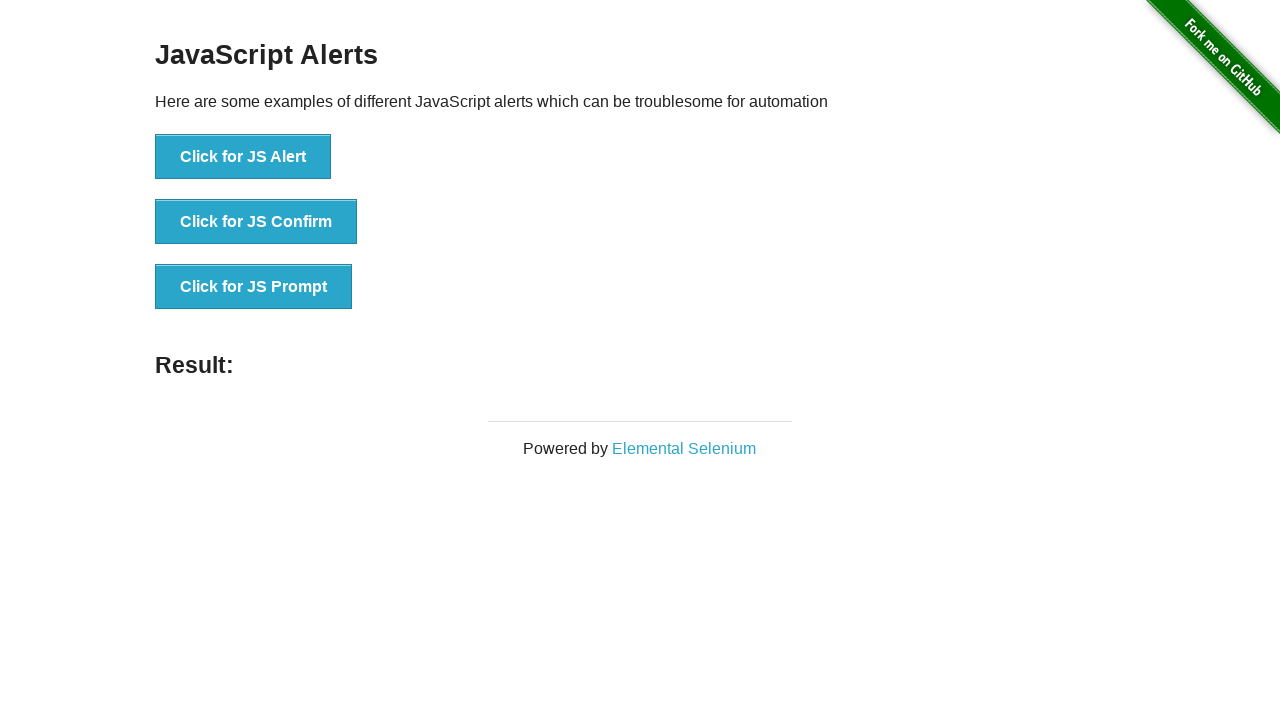

Clicked the JS Prompt button at (254, 287) on xpath=//button[text()='Click for JS Prompt']
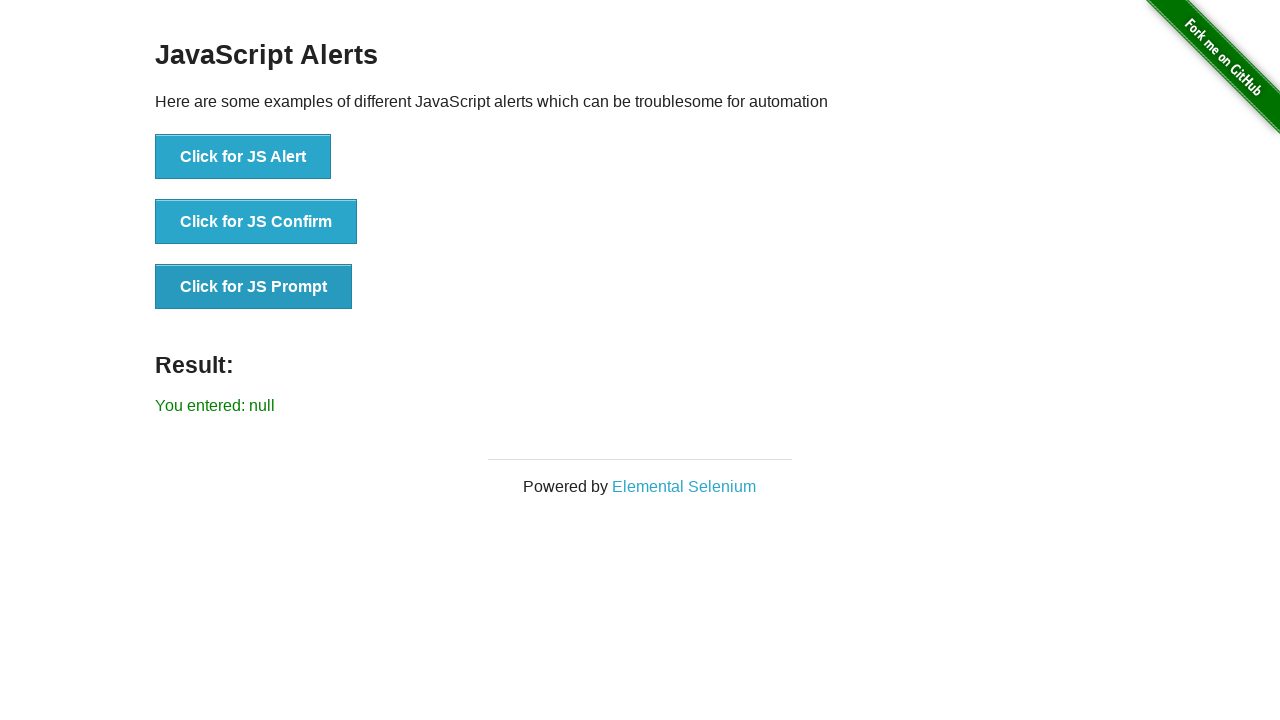

Registered dialog event handler to verify prompt text
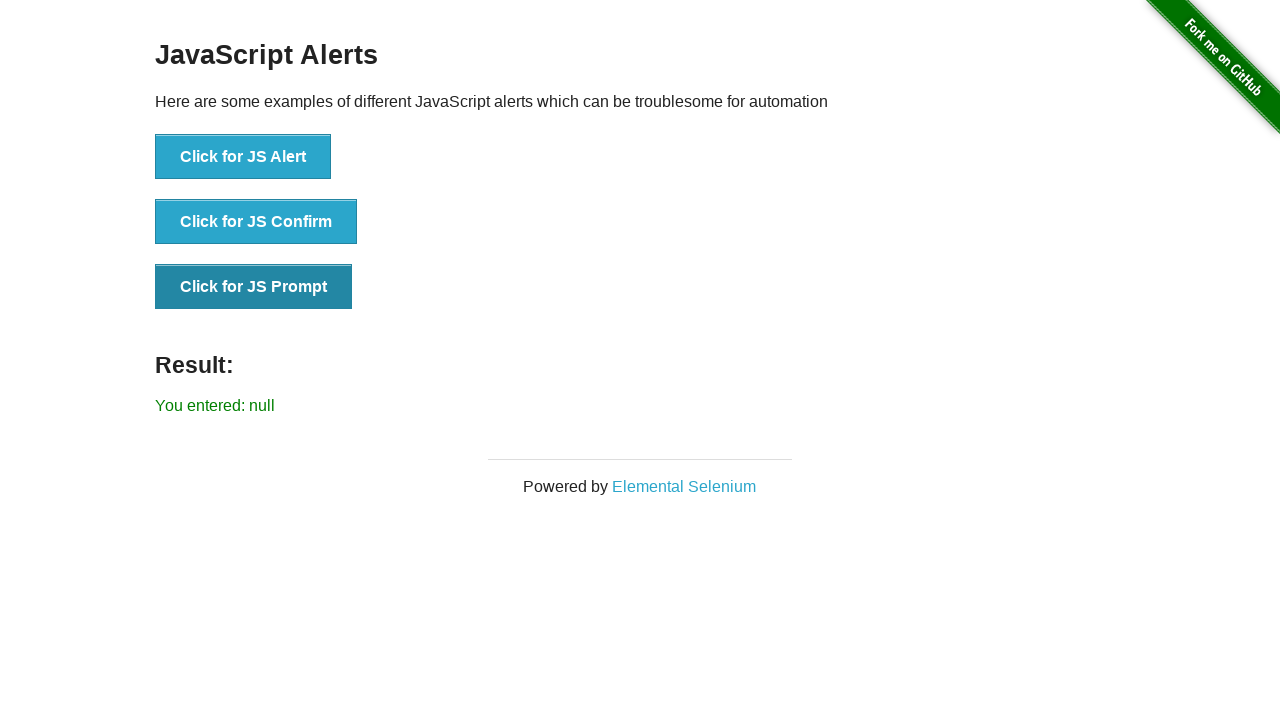

Clicked the JS Prompt button again to trigger the dialog handler at (254, 287) on xpath=//button[text()='Click for JS Prompt']
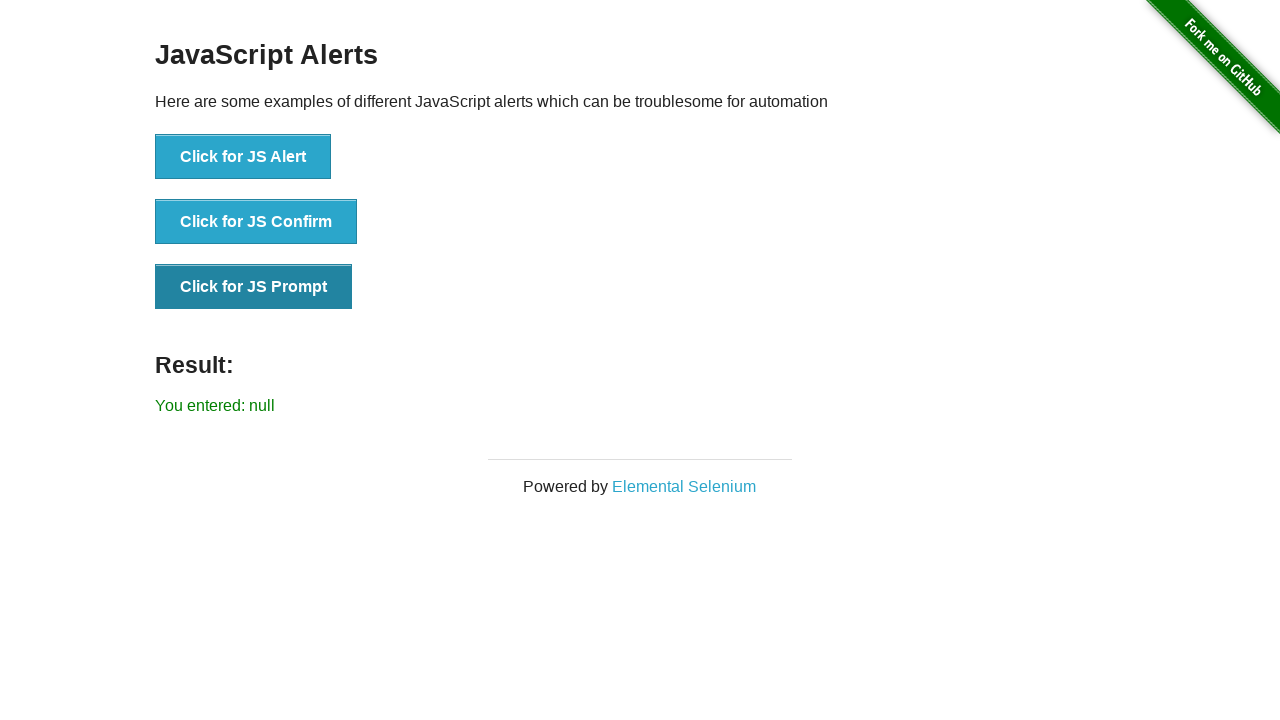

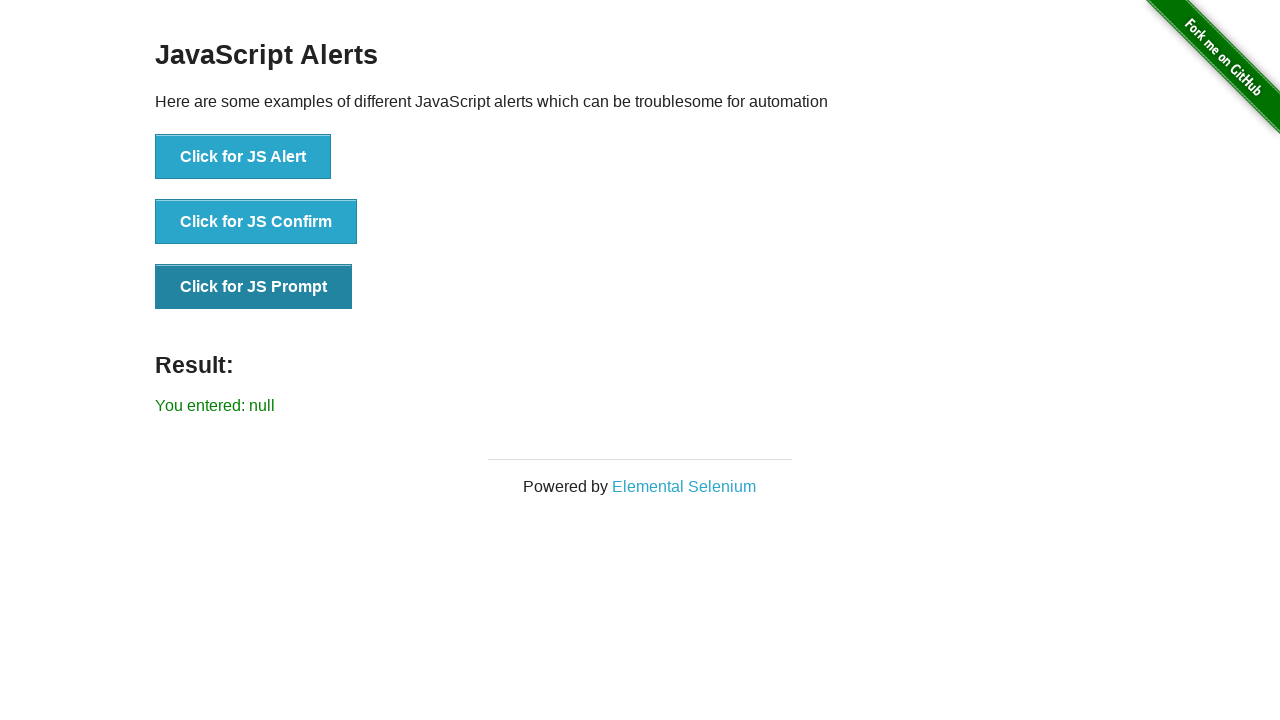